Downloads tide prediction data from a government website by selecting the "Predictions" option from a dropdown and clicking the export button

Starting URL: https://tides.gc.ca/en/stations/9850/

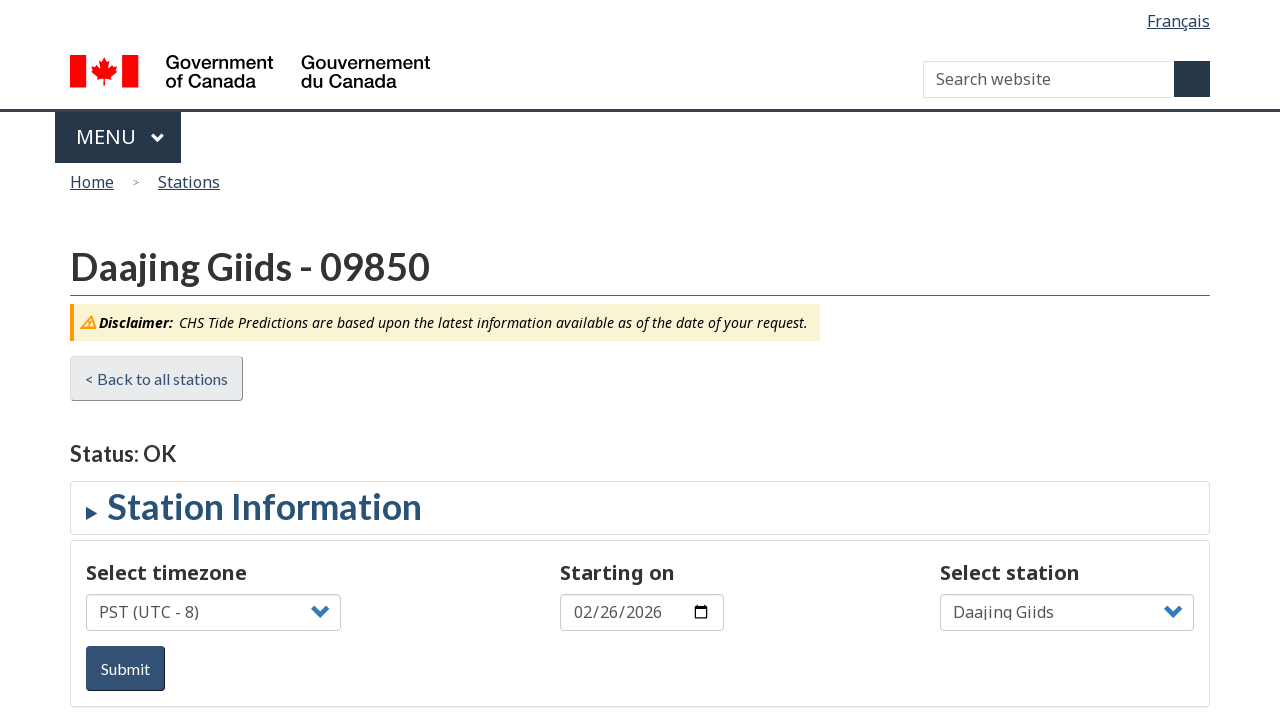

Export dropdown became visible
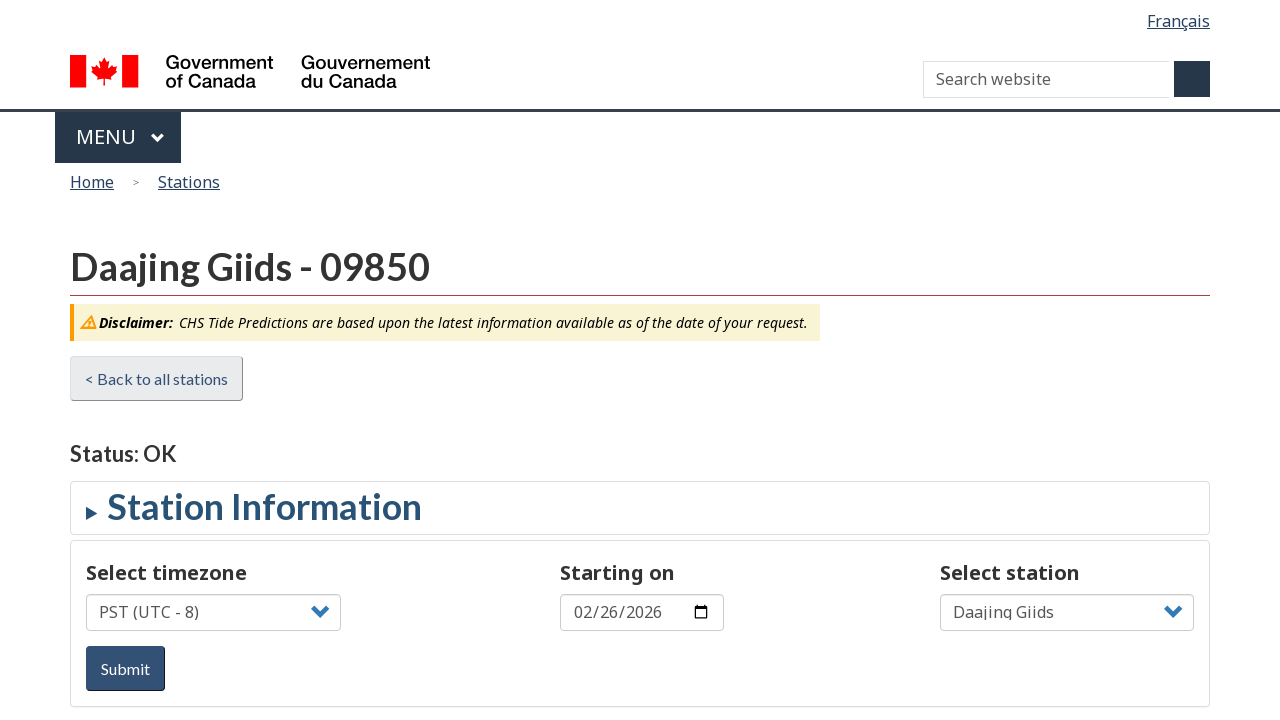

Selected 'Predictions' option from dropdown on #export-select
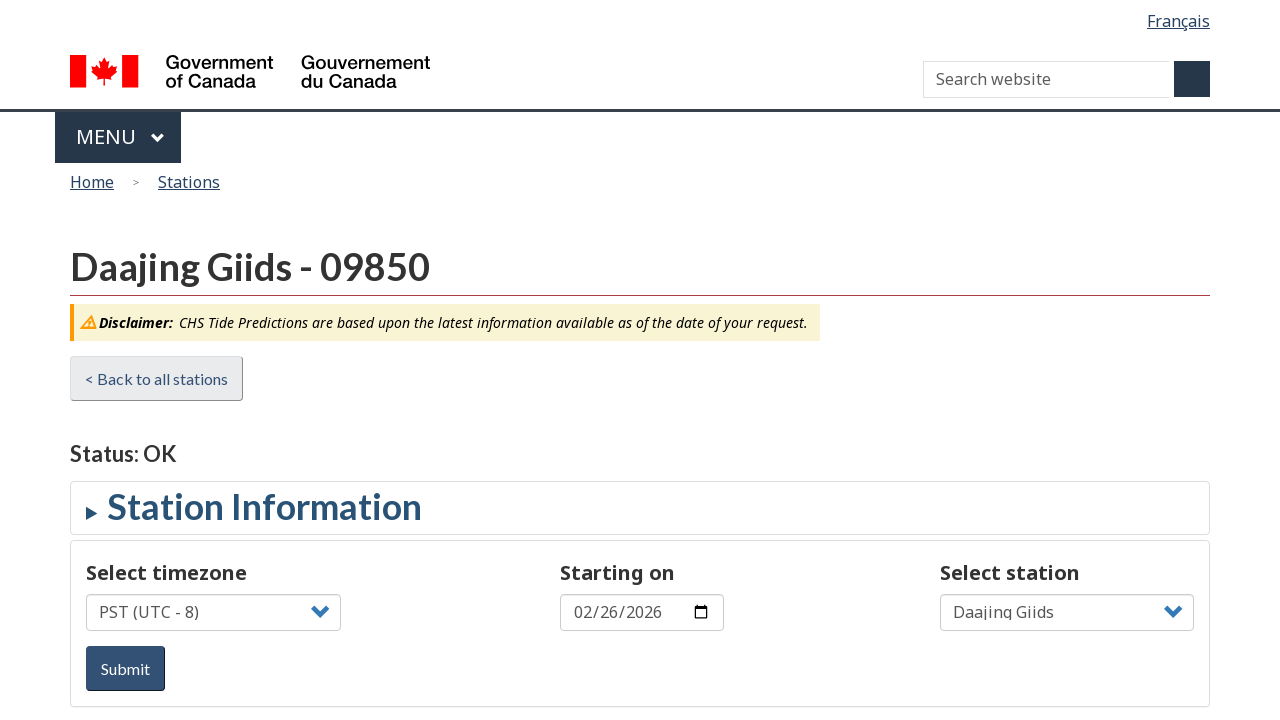

Export button became visible
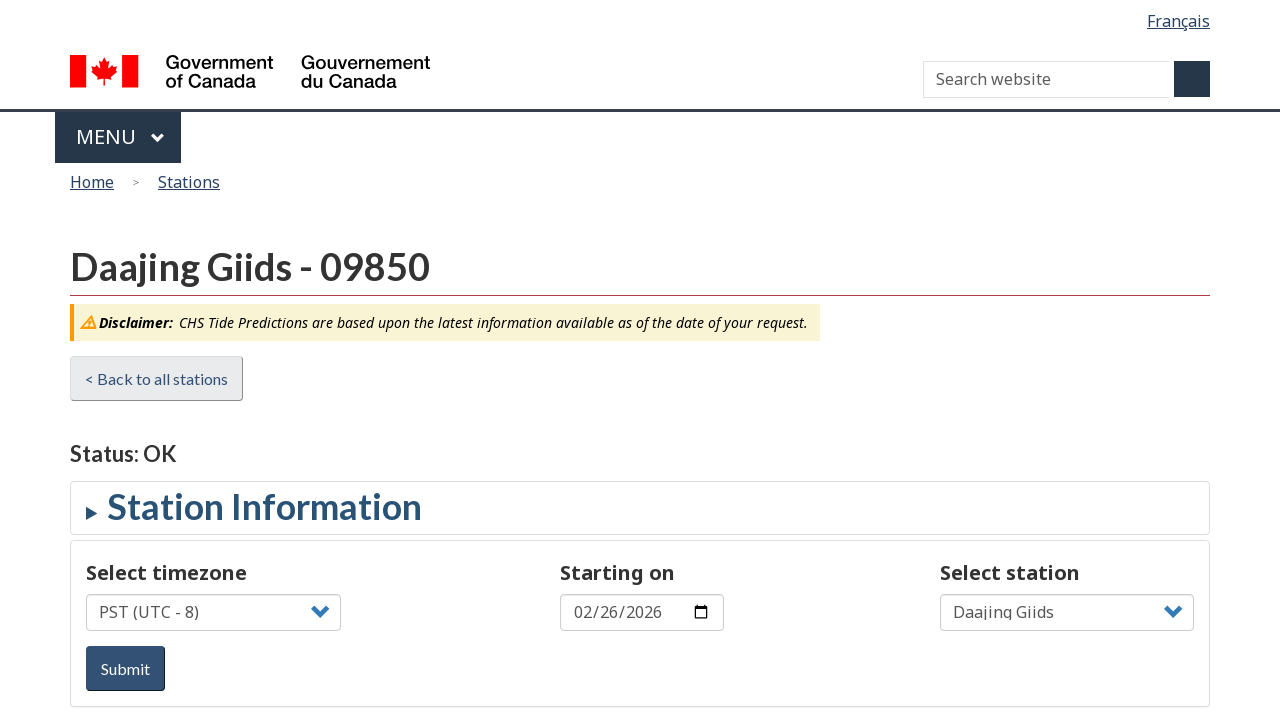

Clicked export button to download tide prediction data at (1079, 540) on #export_button
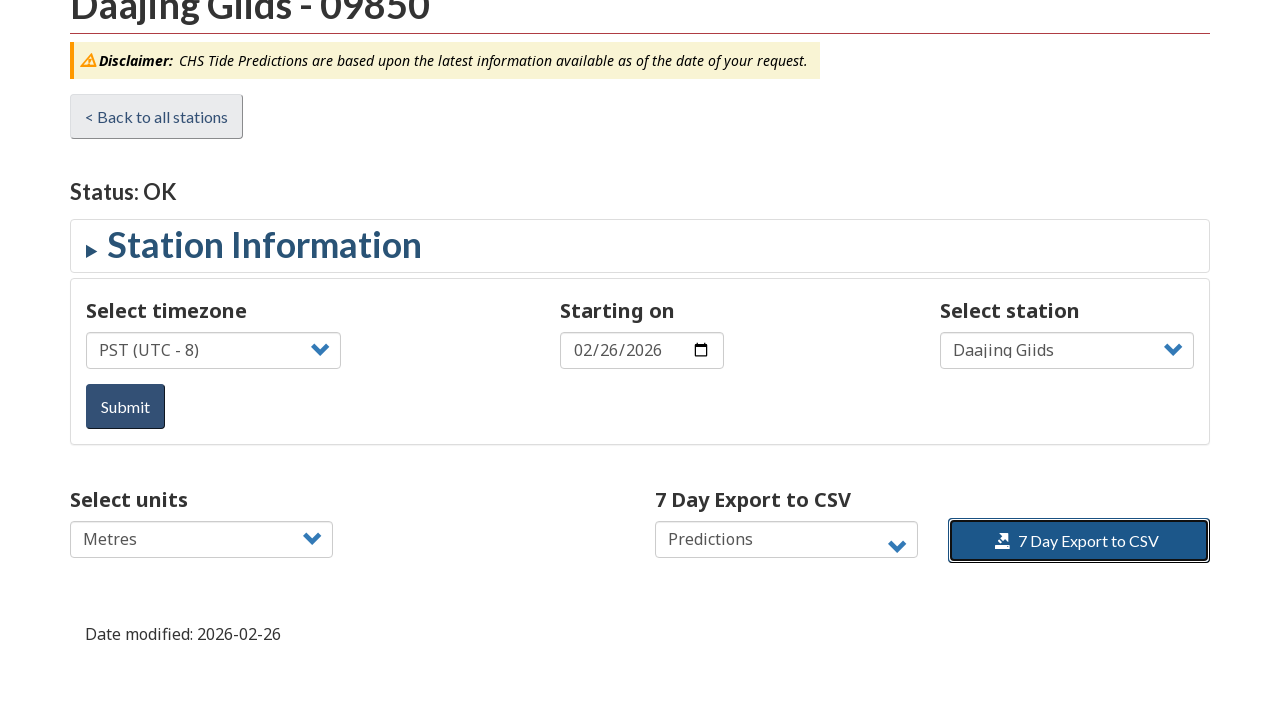

Waited 5 seconds for download to complete
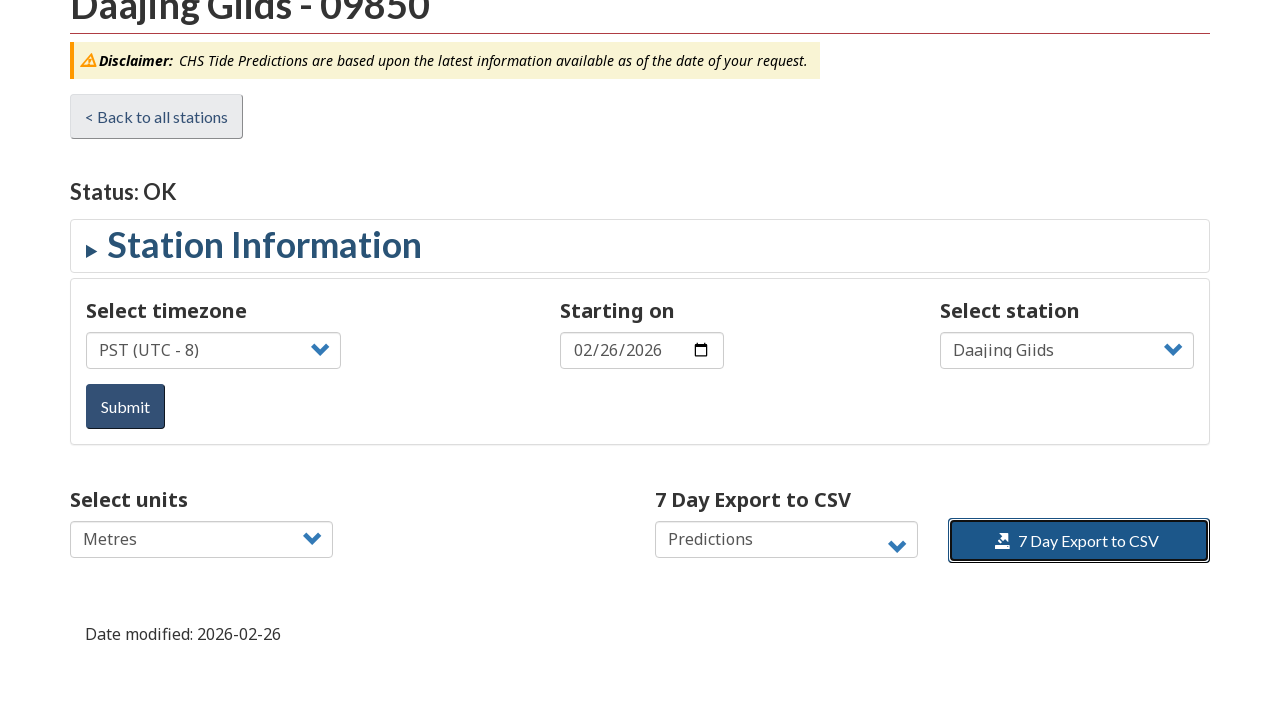

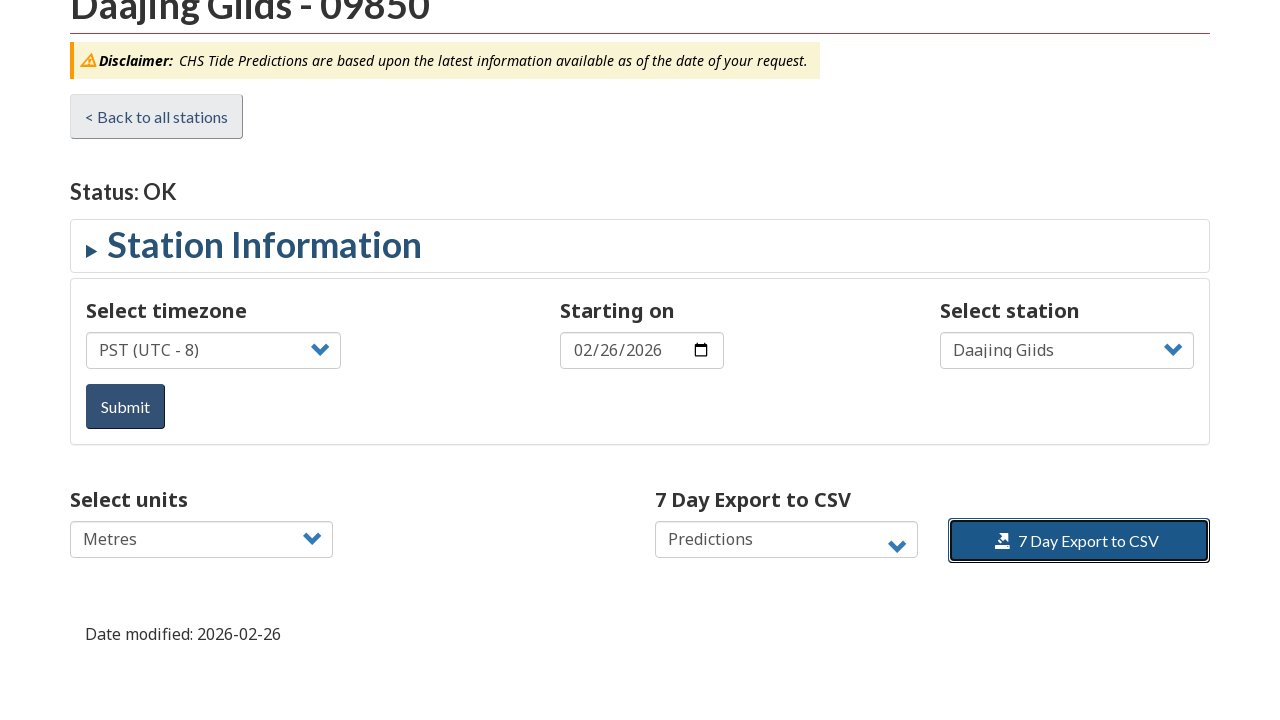